Verifies that there is a ul element inside the header for navigation links

Starting URL: https://finndude.github.io/DBI-Coursework/People-Search/people-search.html

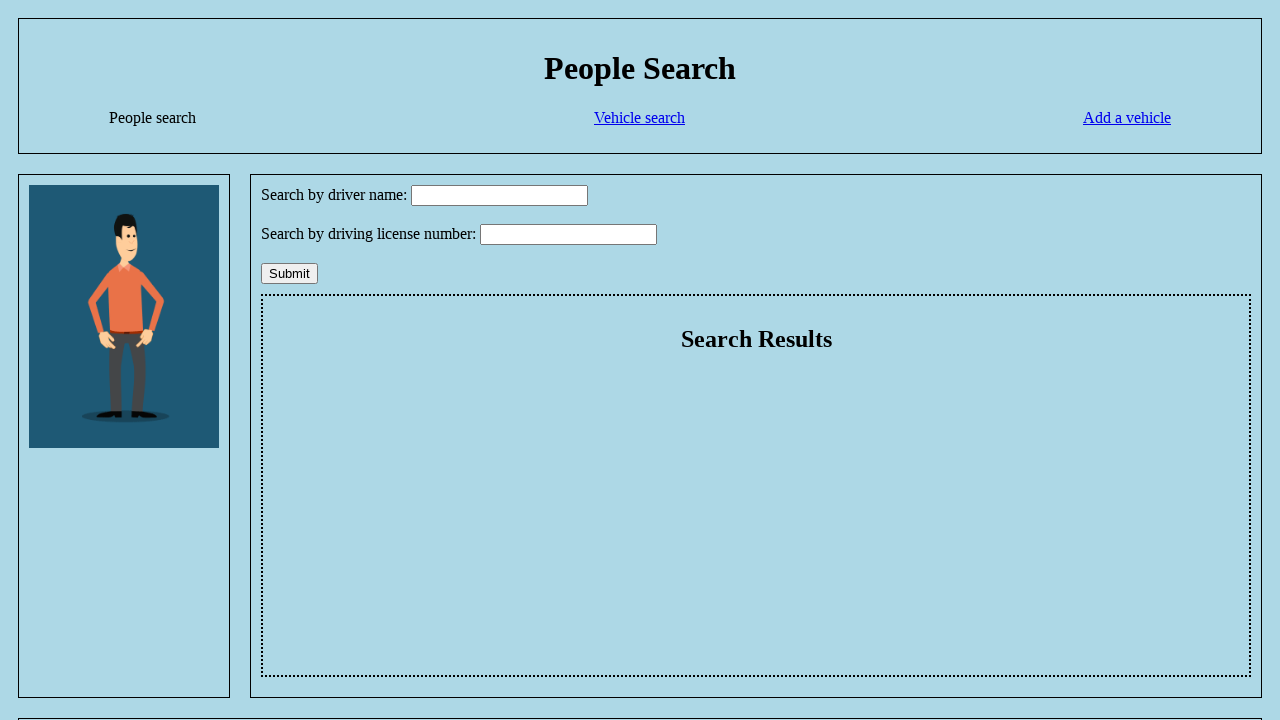

Navigated to People Search page
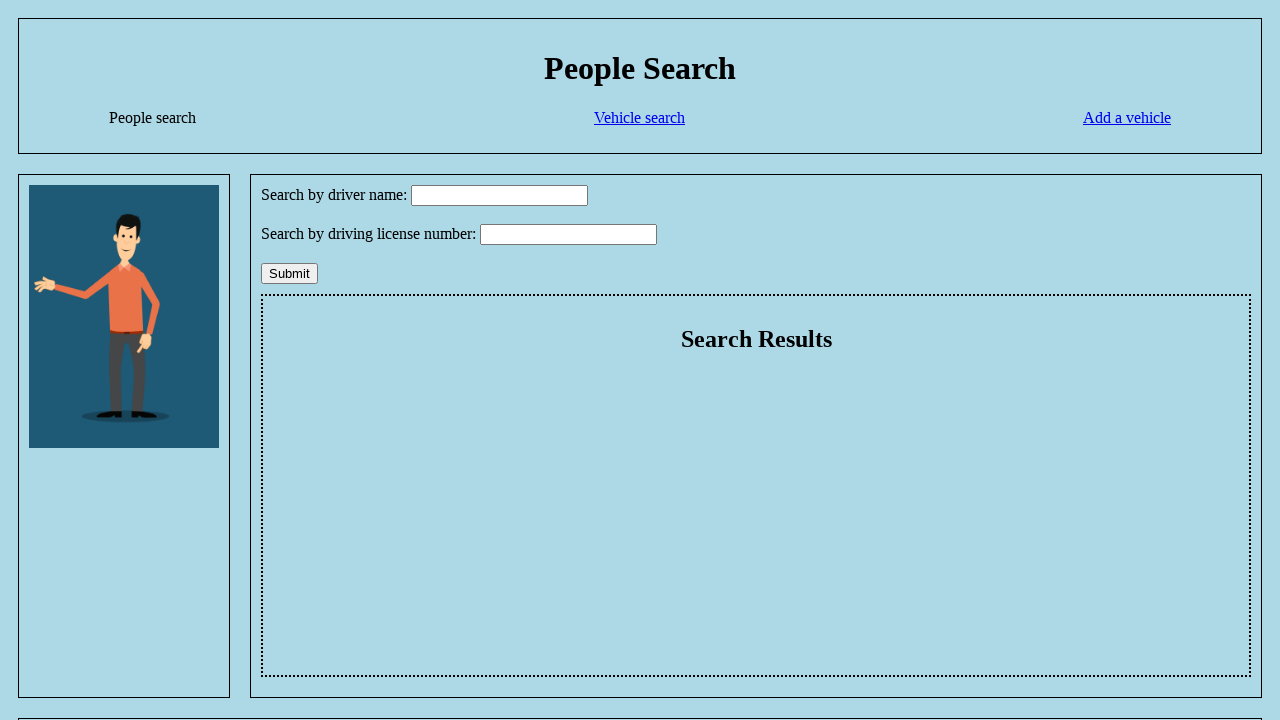

Located and counted ul elements inside header
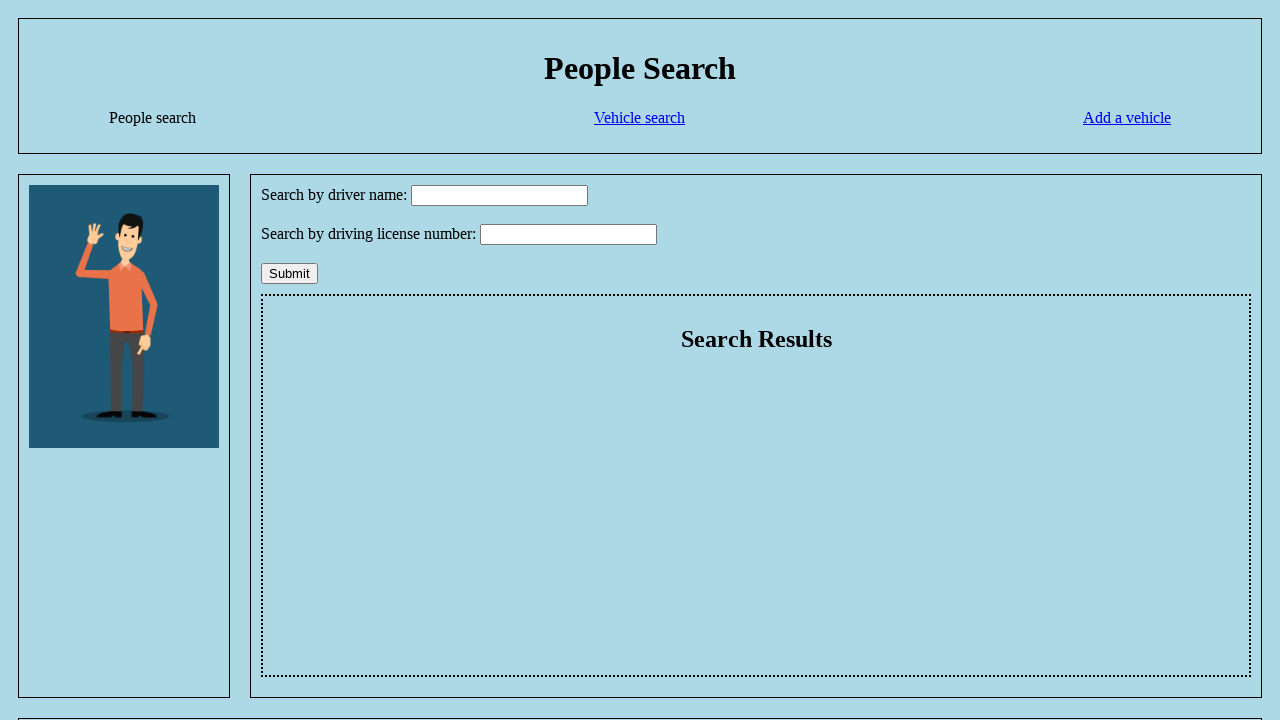

Verified that at least one ul element exists inside header for navigation links
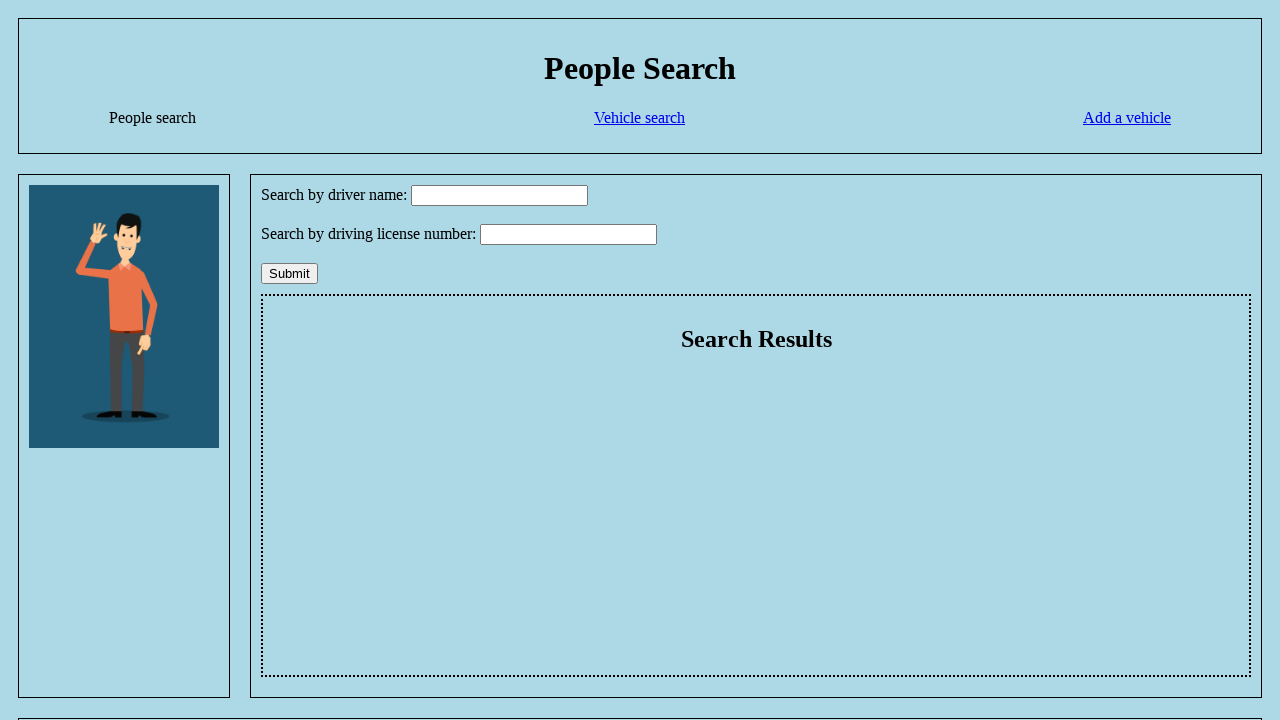

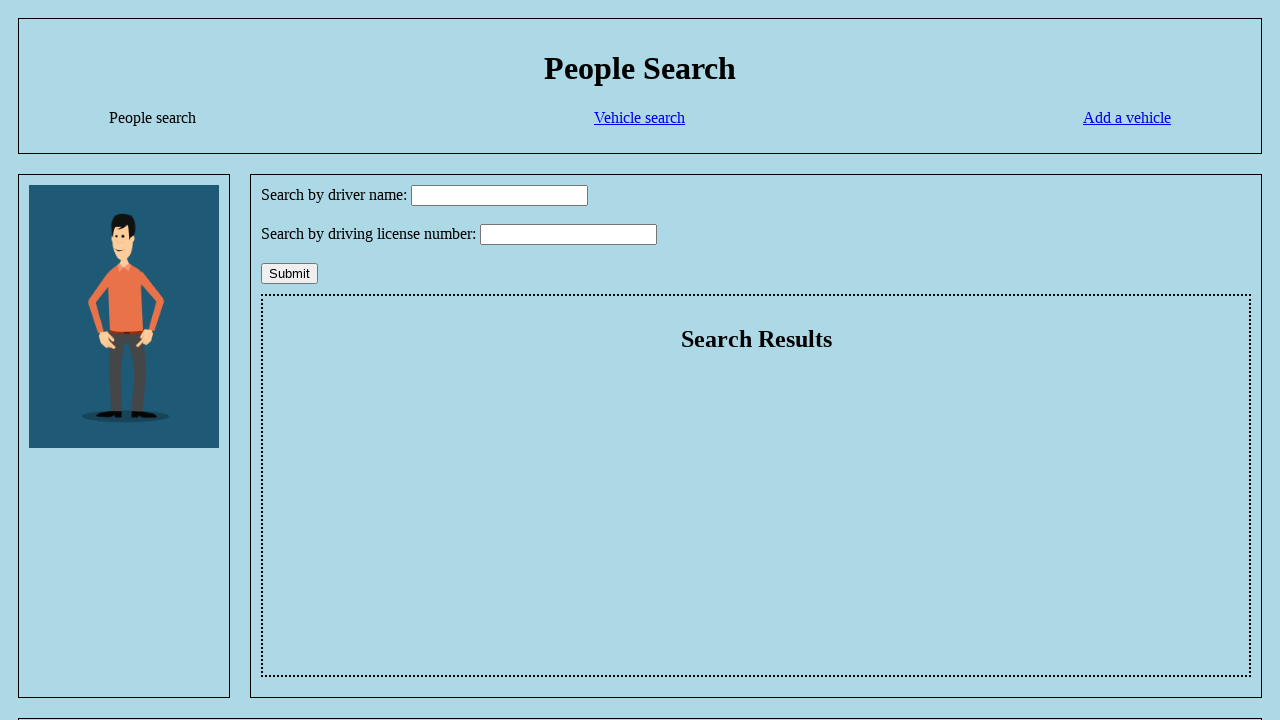